Navigates to Google Chrome support page, maximizes the browser window, and retrieves the page URL and title.

Starting URL: https://support.google.com/chrome/?p=help&ctx=keyboard#topic=9796470

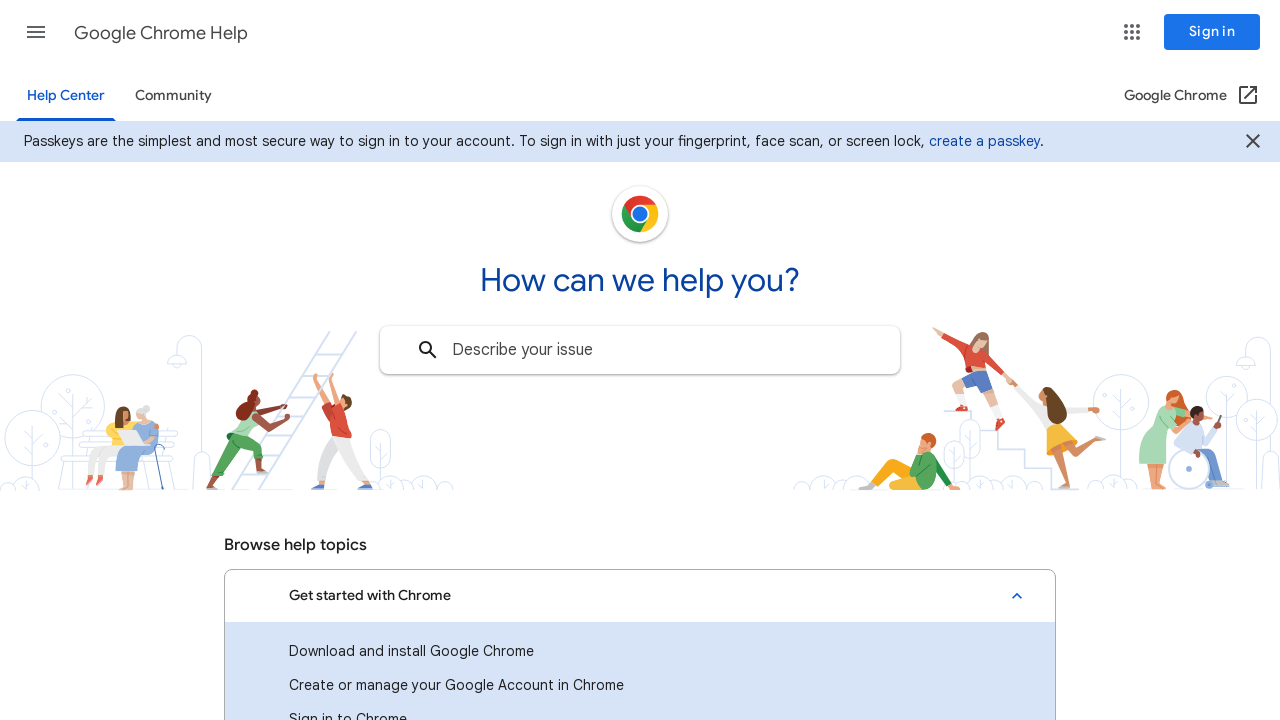

Set viewport size to 1920x1080 to maximize browser window
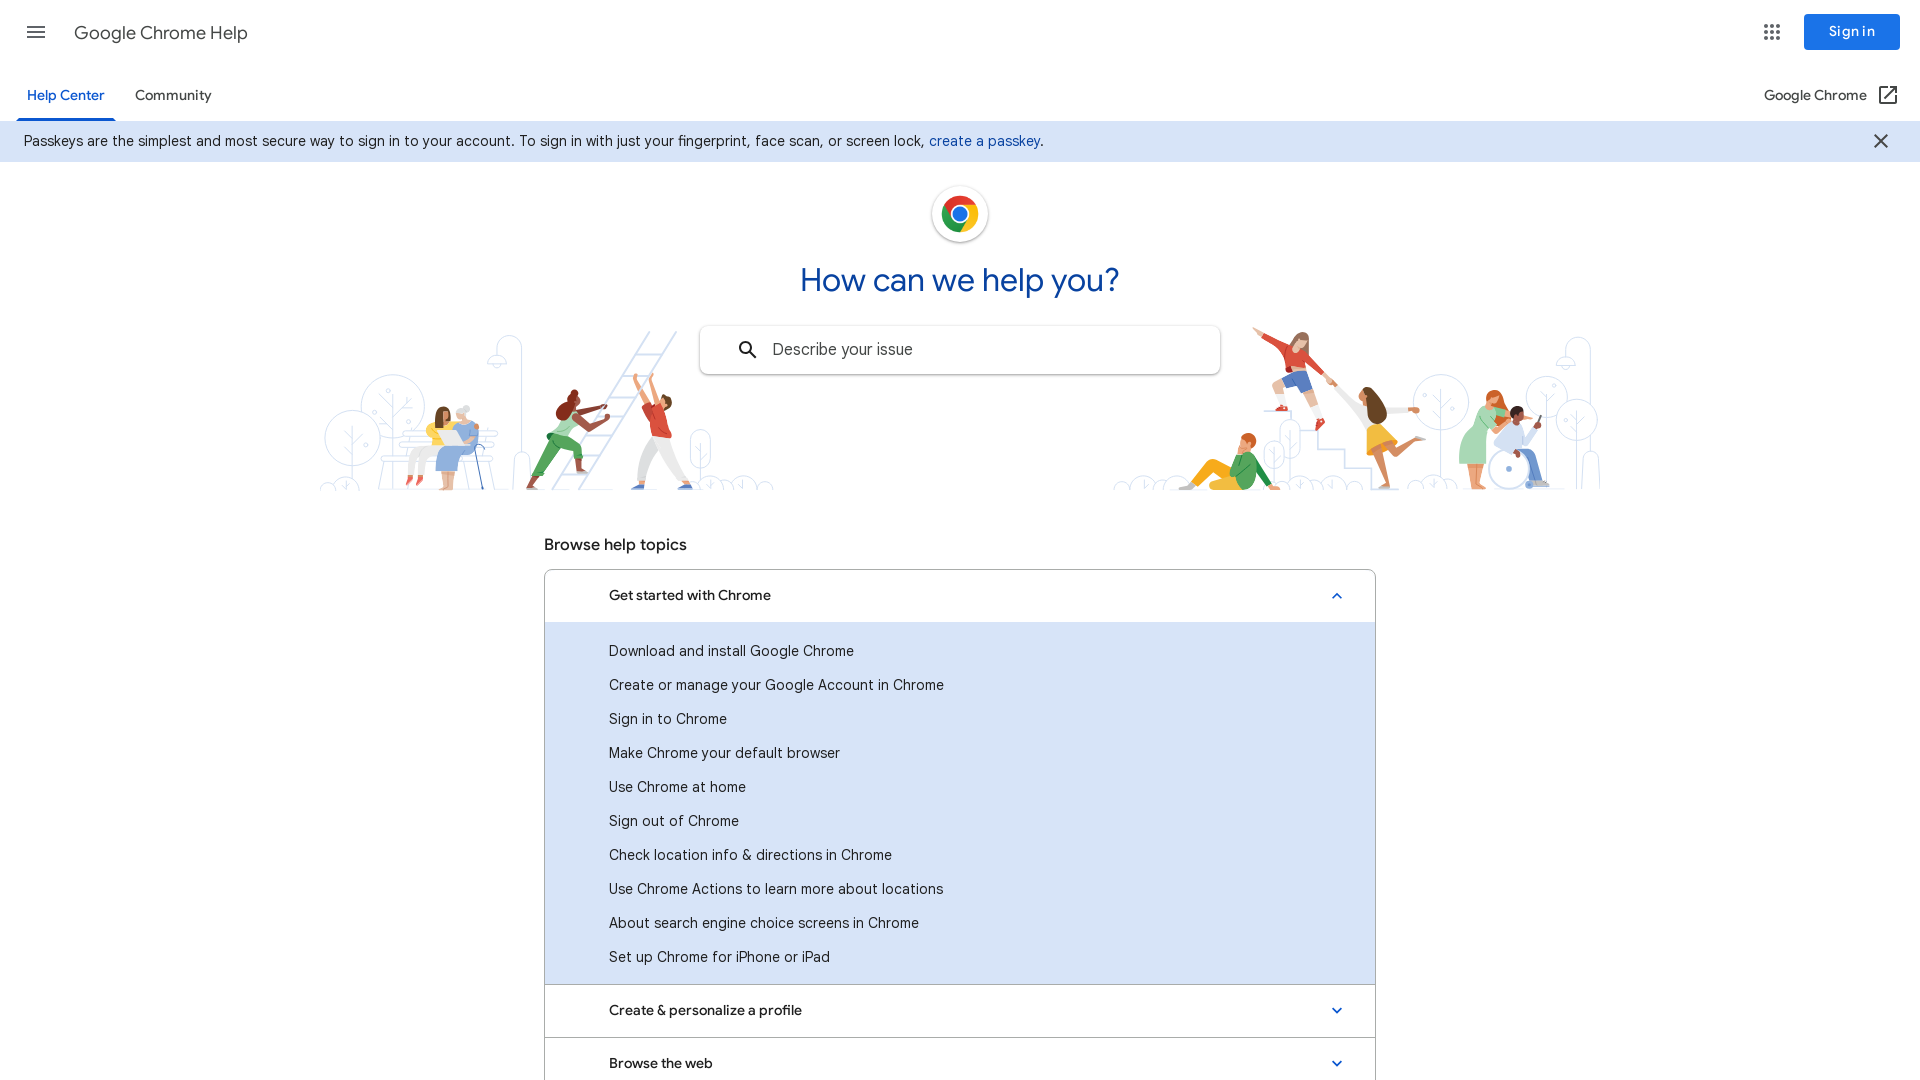

Retrieved current page URL
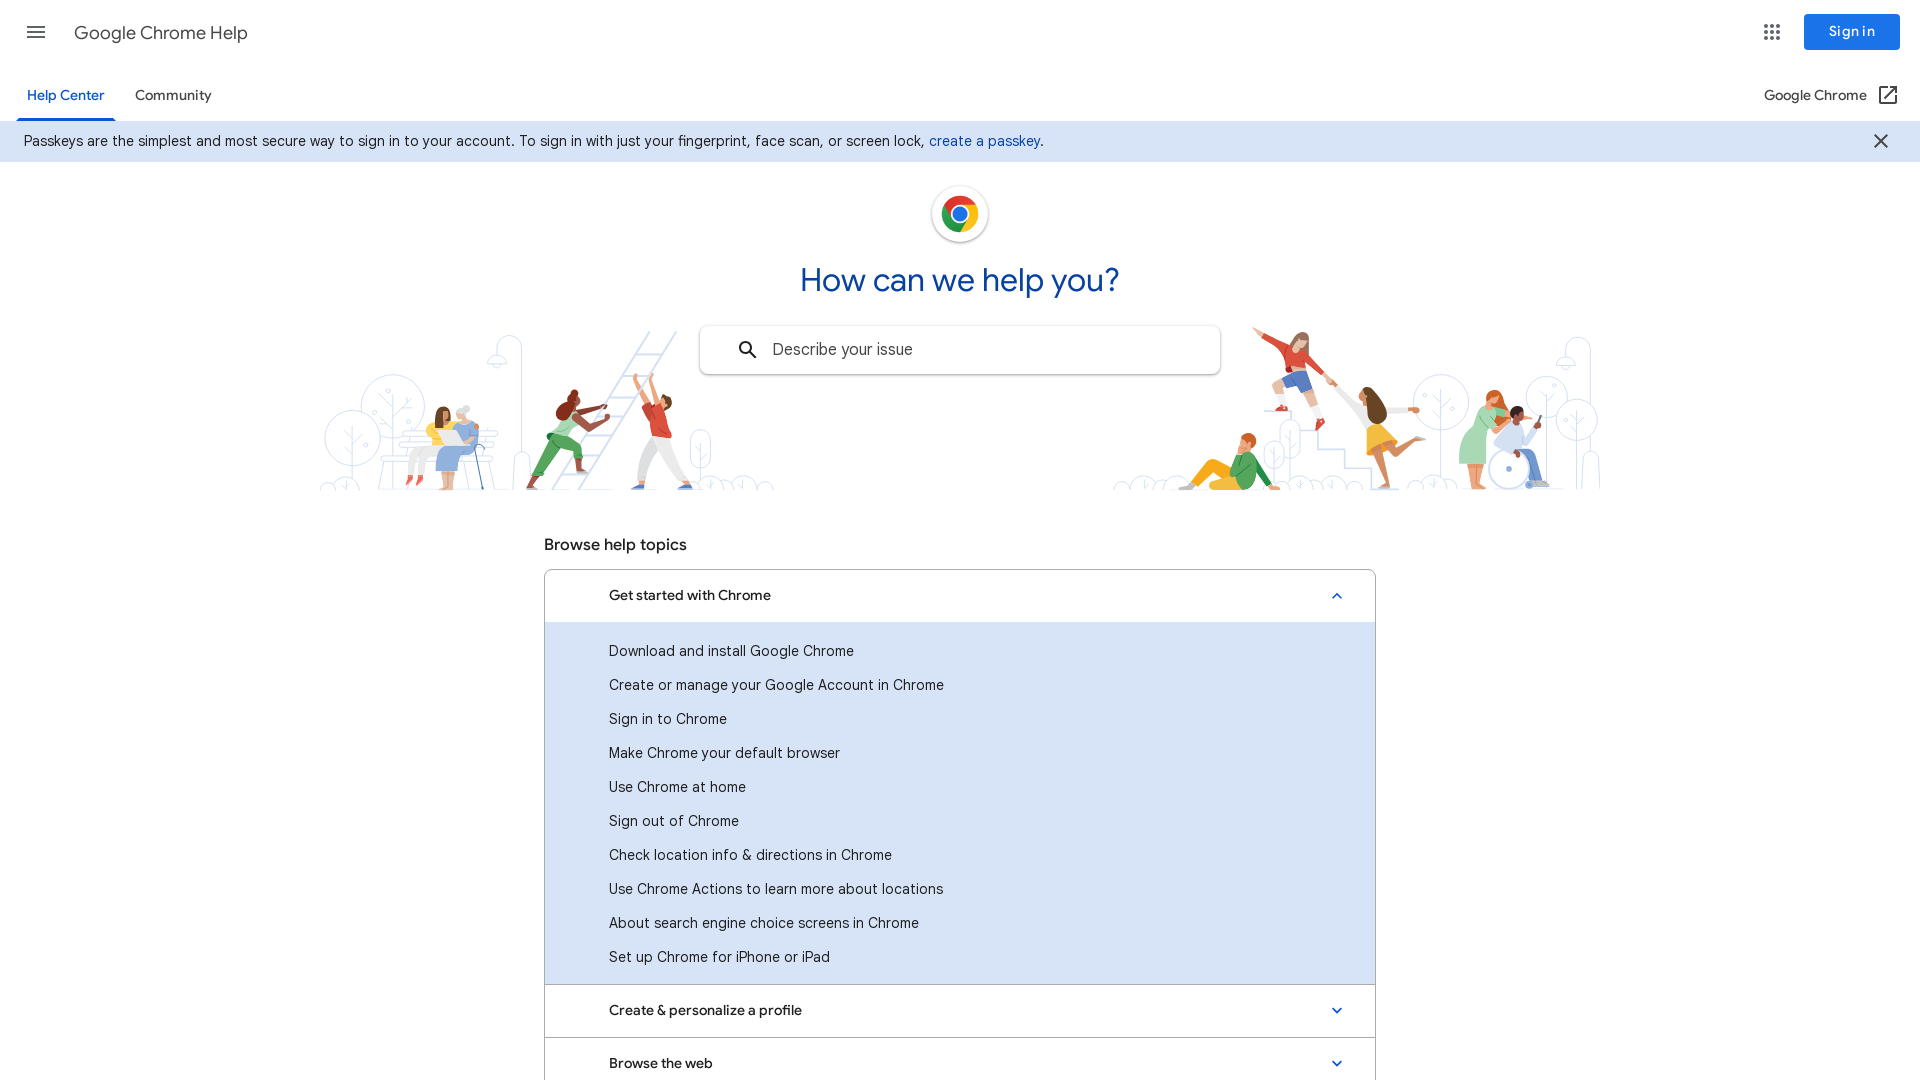

Retrieved page title
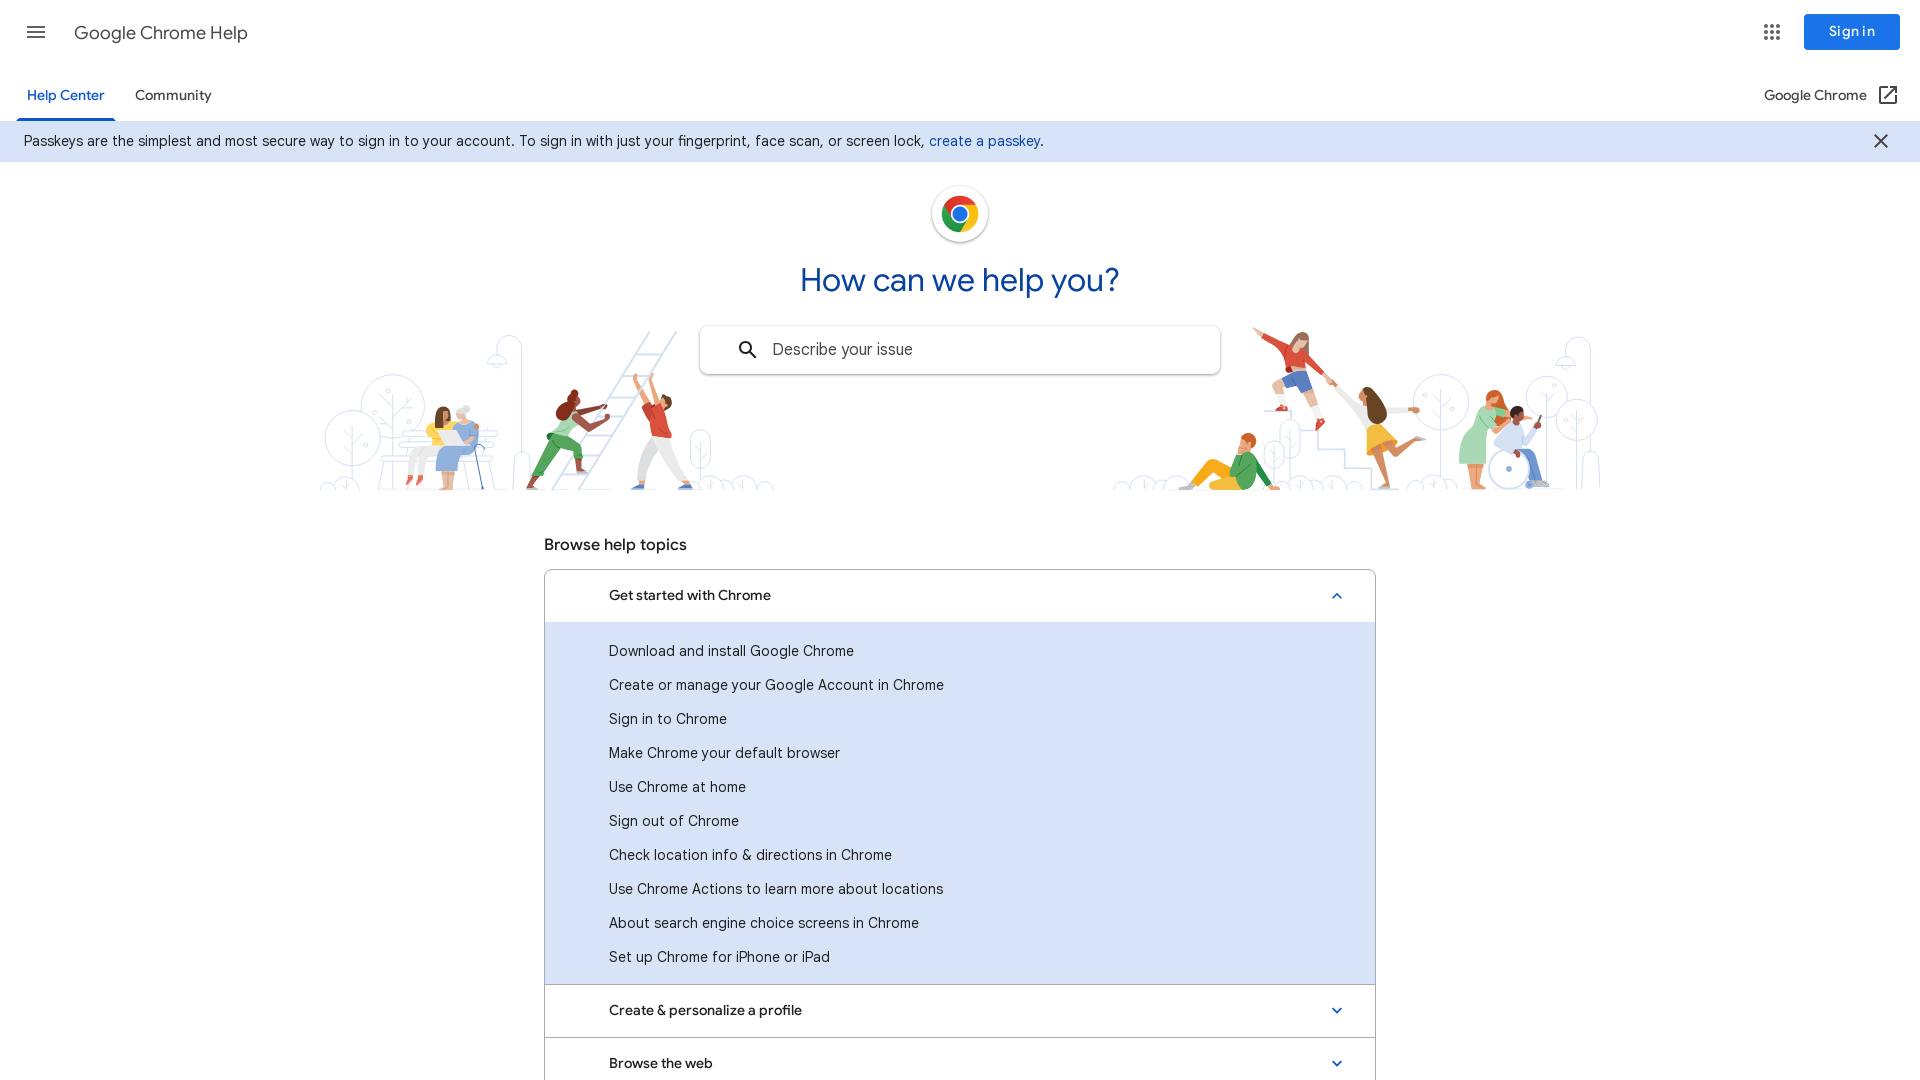

Waited for page DOM content to be loaded
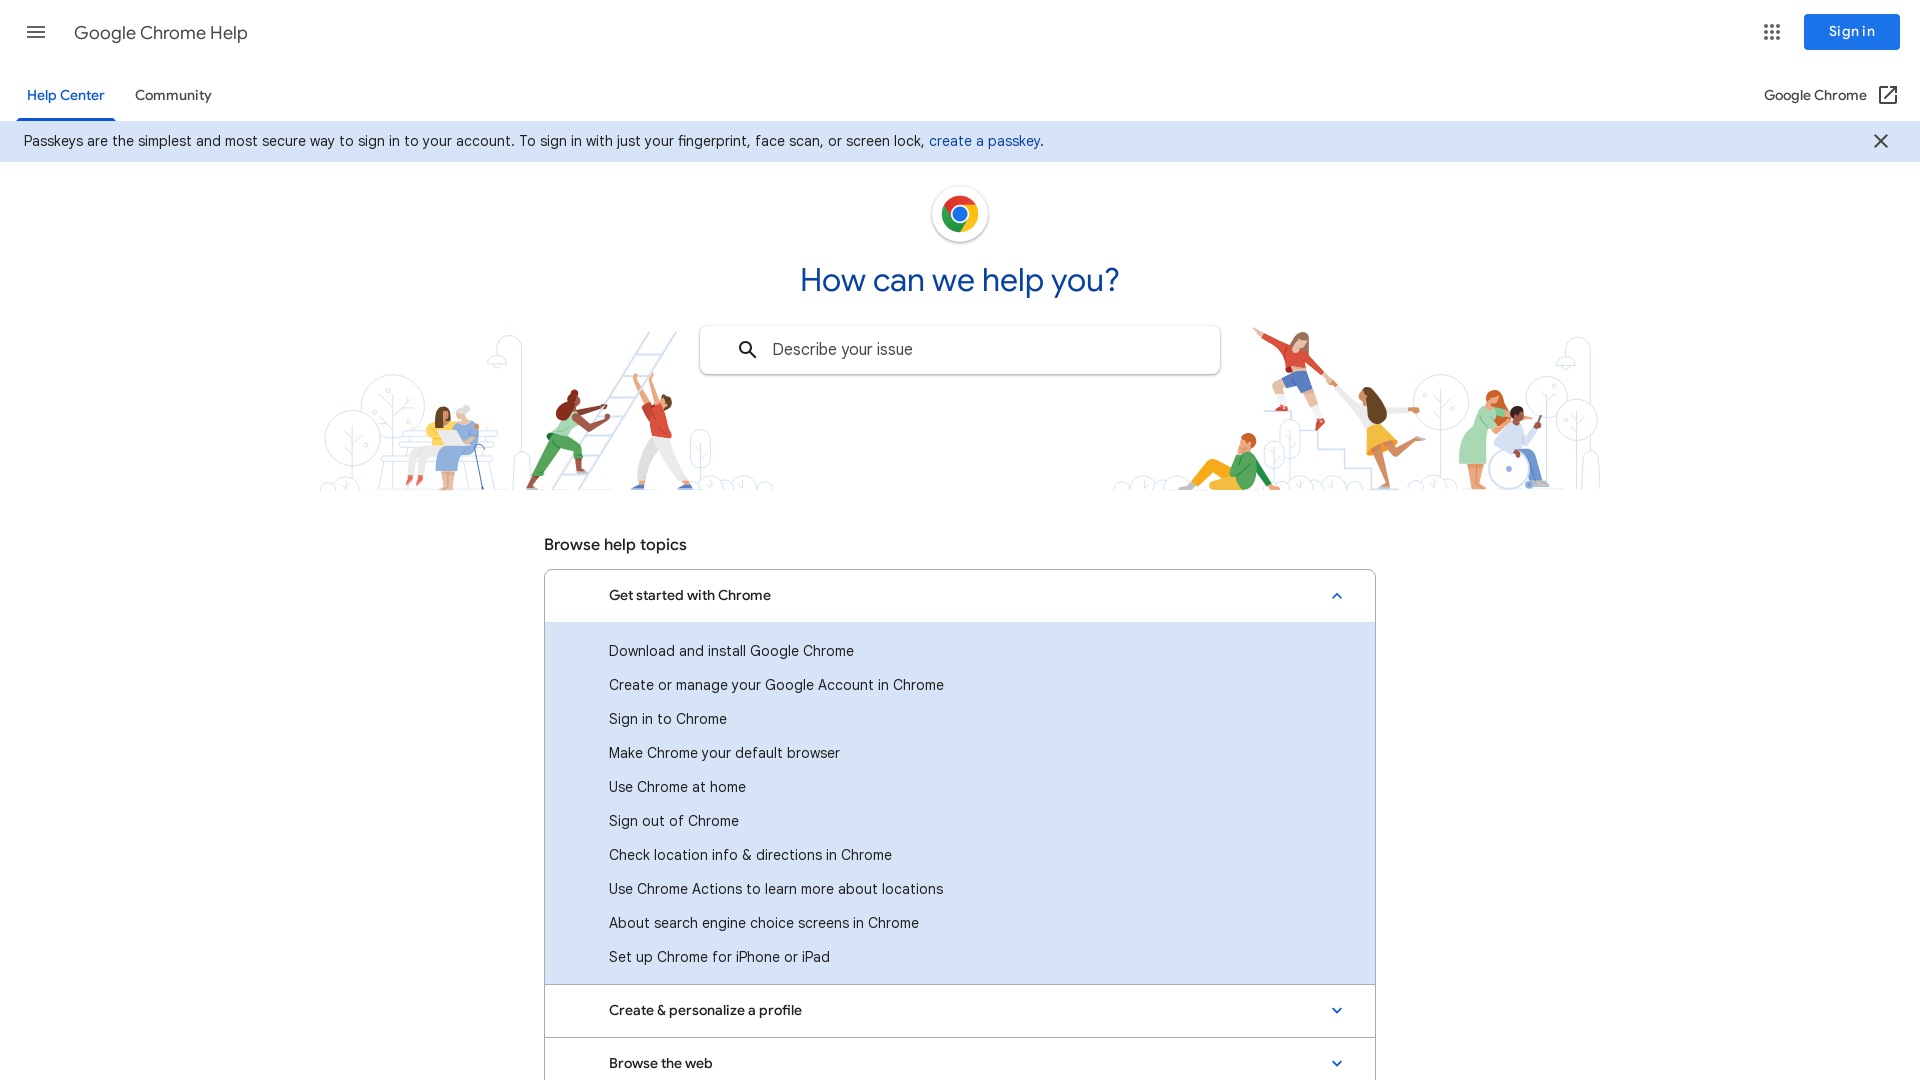

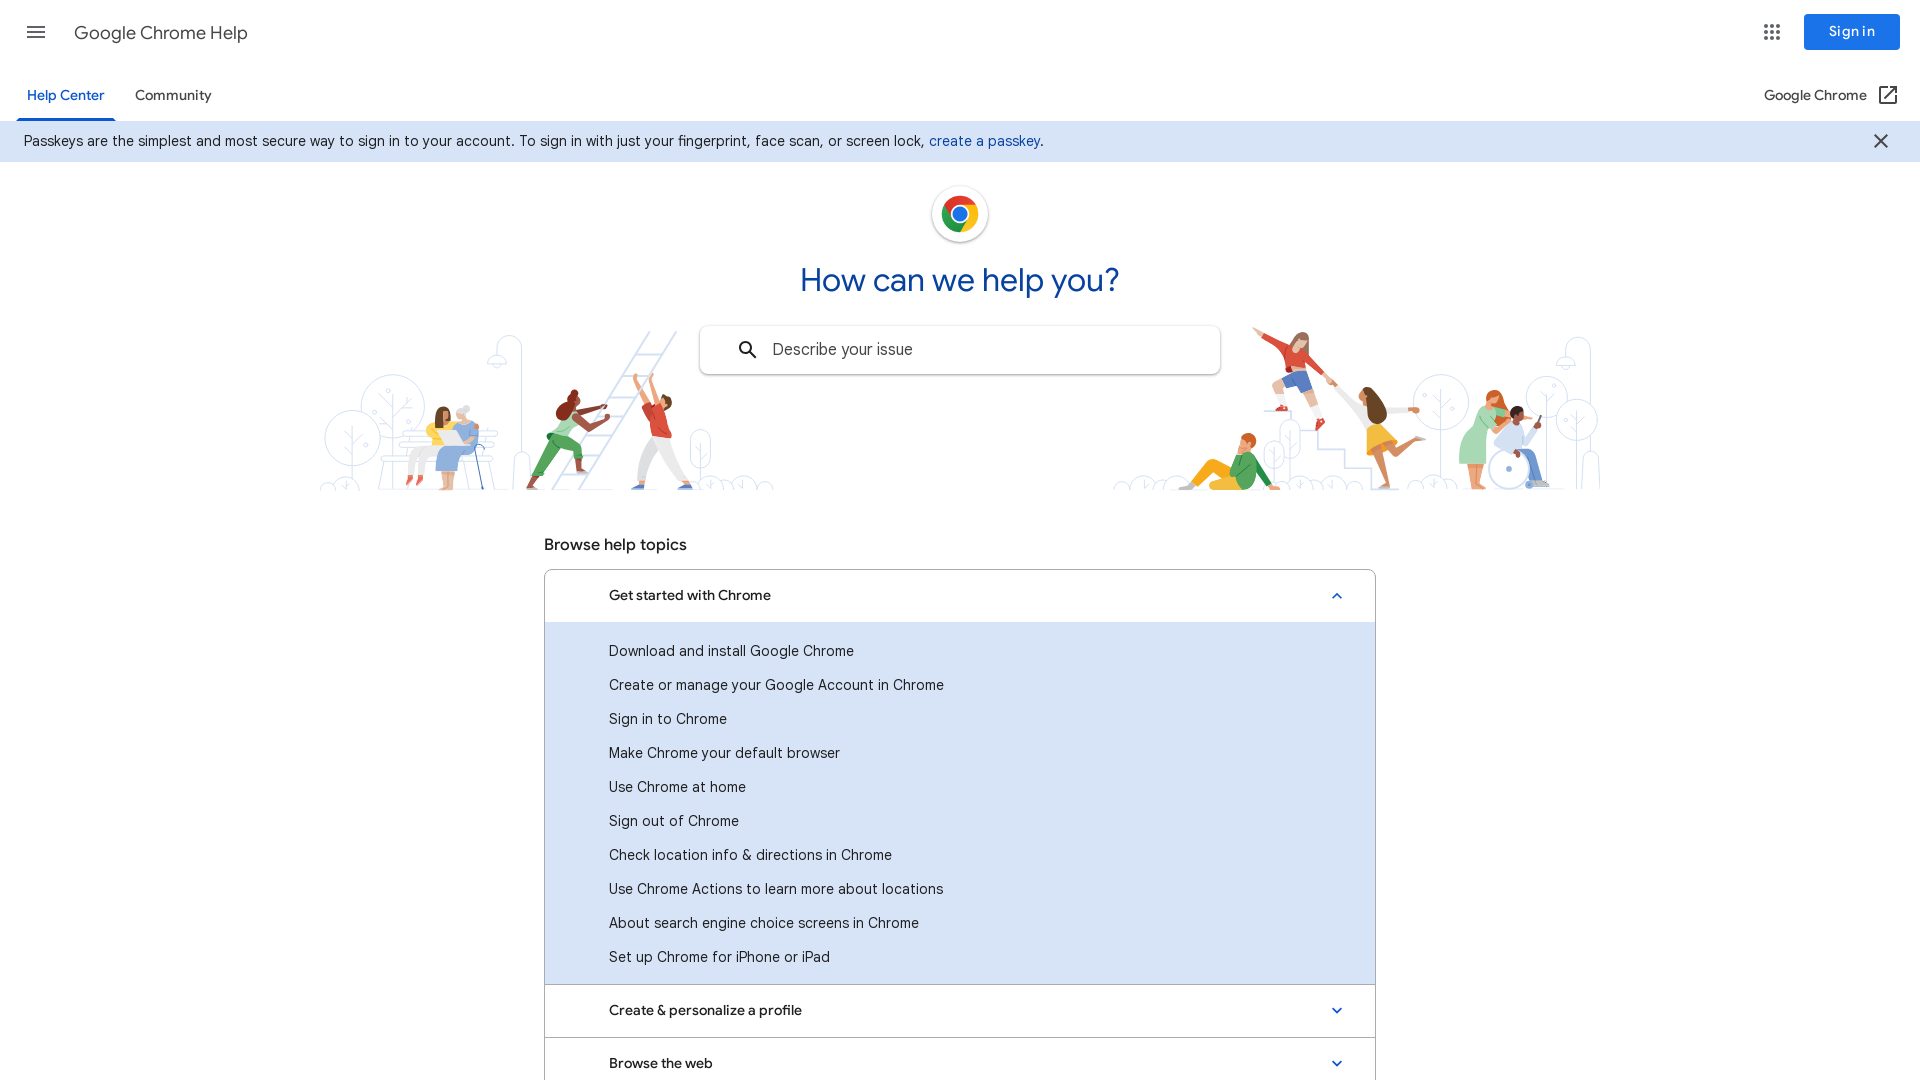